Tests table sorting functionality by clicking the dues column header to sort in ascending order and verifying the values are properly sorted

Starting URL: http://the-internet.herokuapp.com/tables

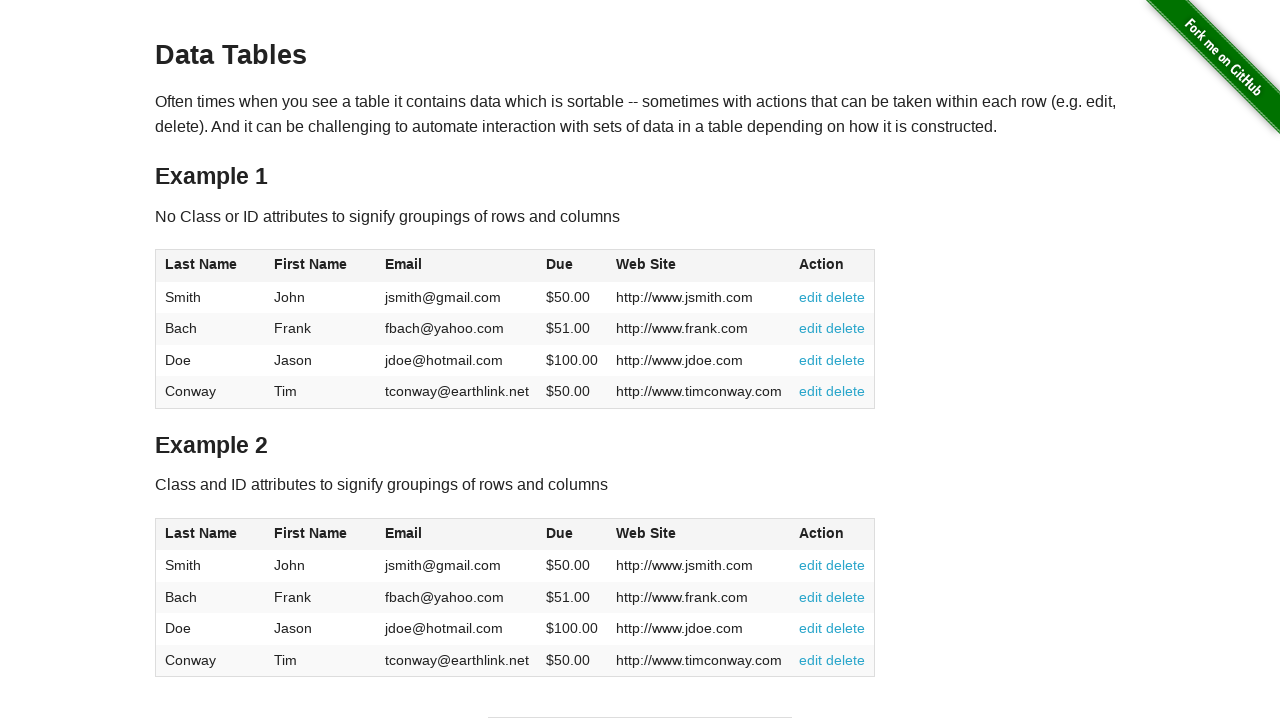

Clicked dues column header to sort in ascending order at (572, 266) on #table1 thead tr th:nth-of-type(4)
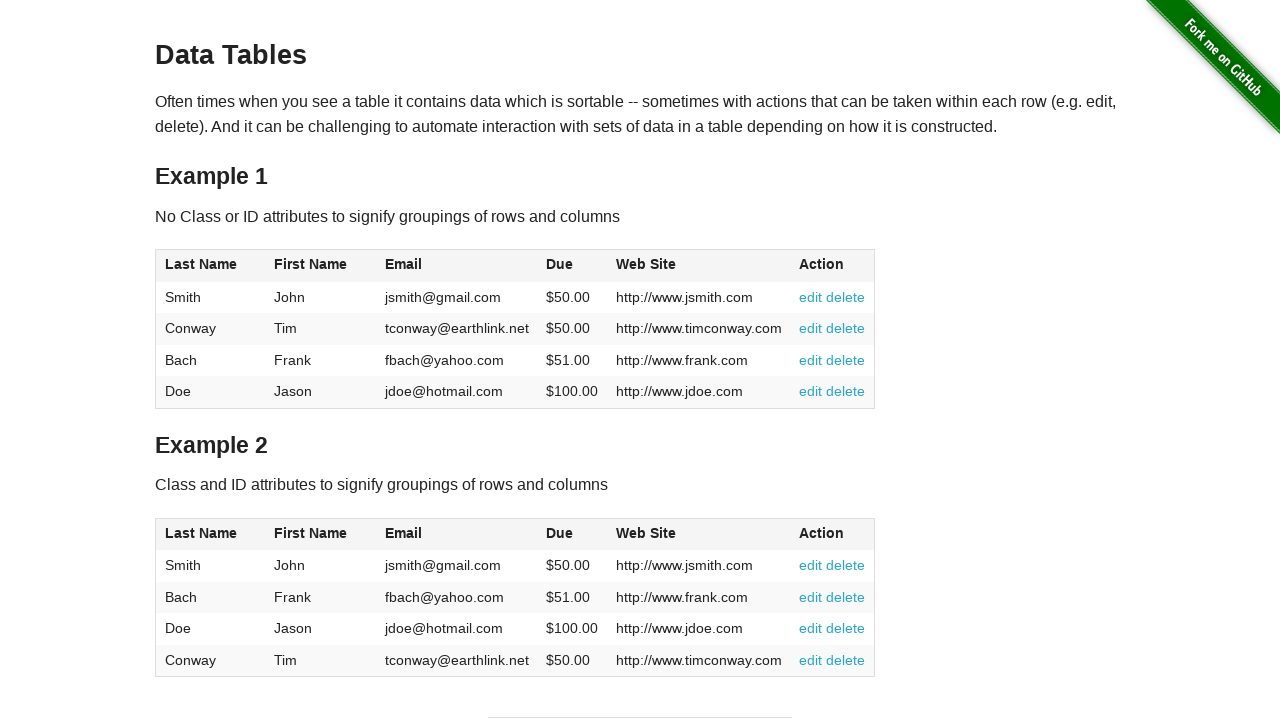

Table sorted and dues column is visible
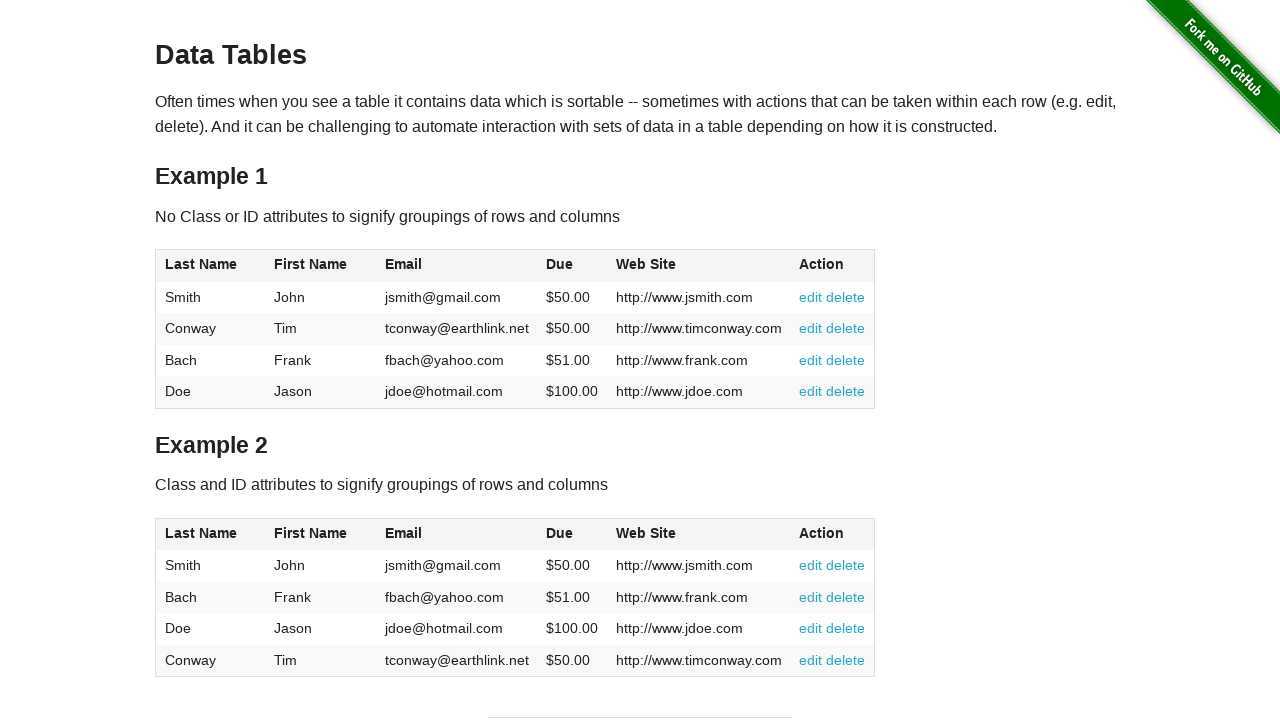

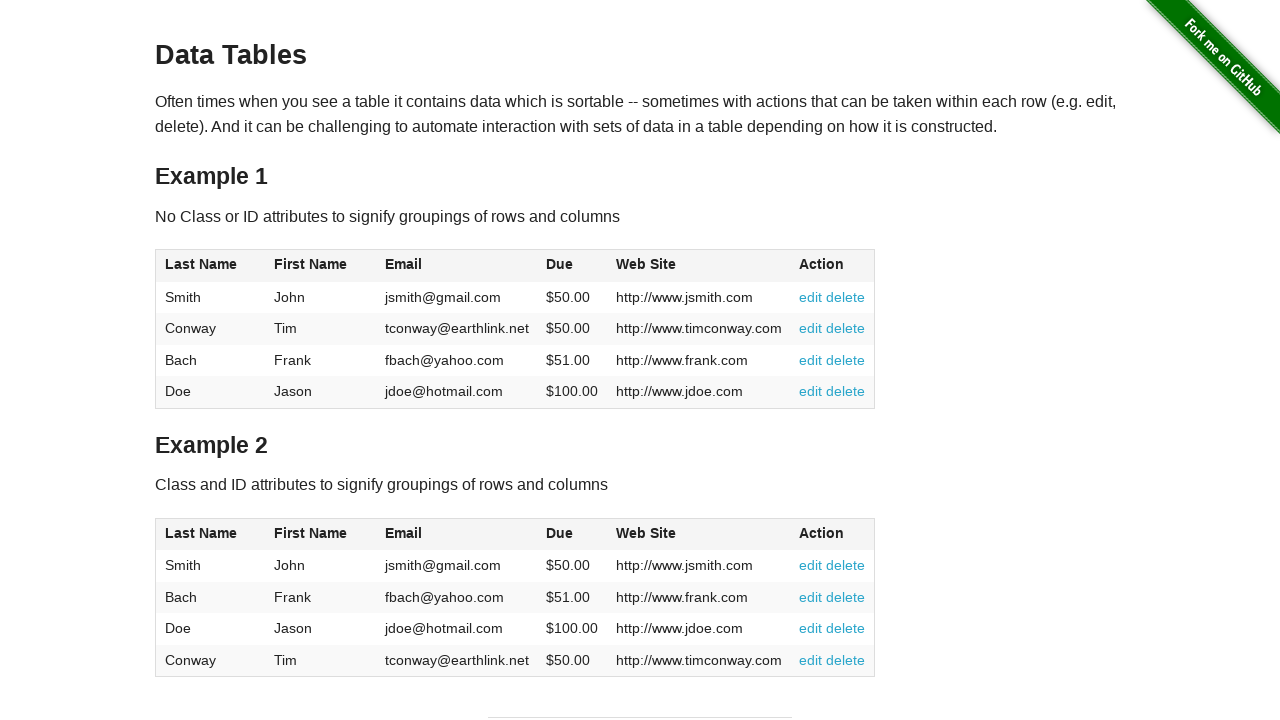